Tests pagination functionality by clicking on a page number and verifying content updates

Starting URL: https://pagination.js.org/

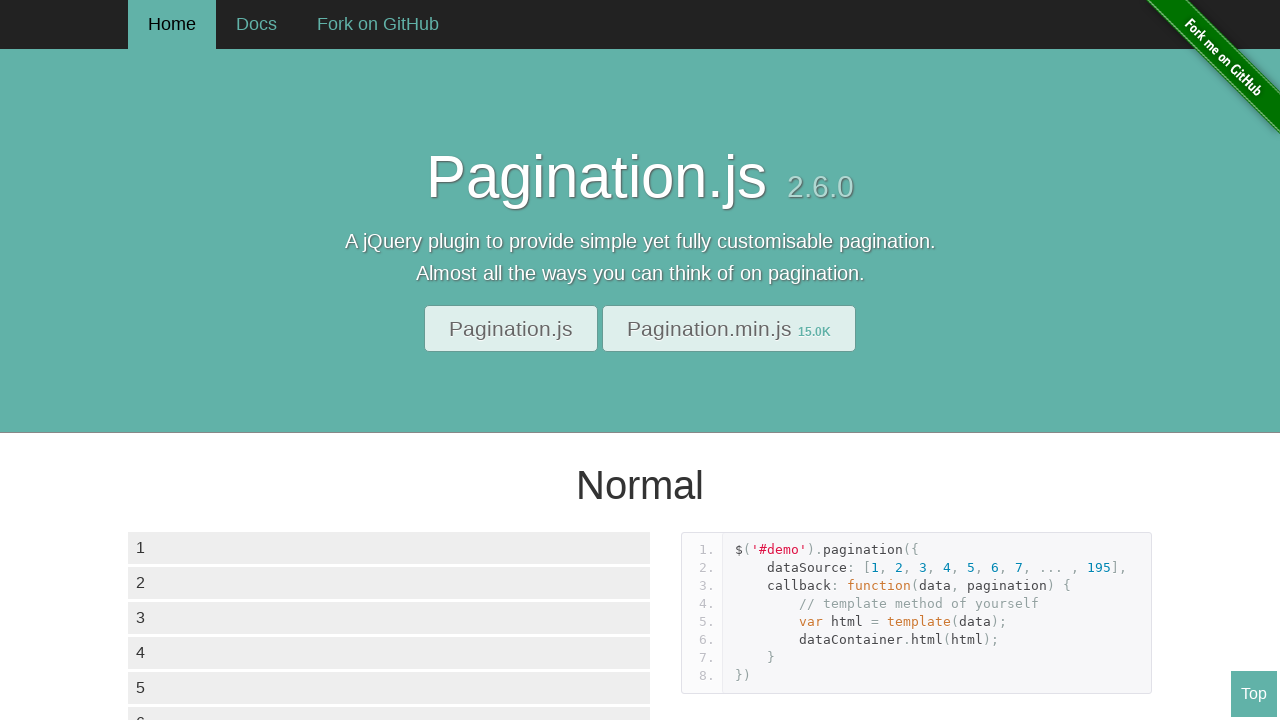

Initial data container loaded with list items
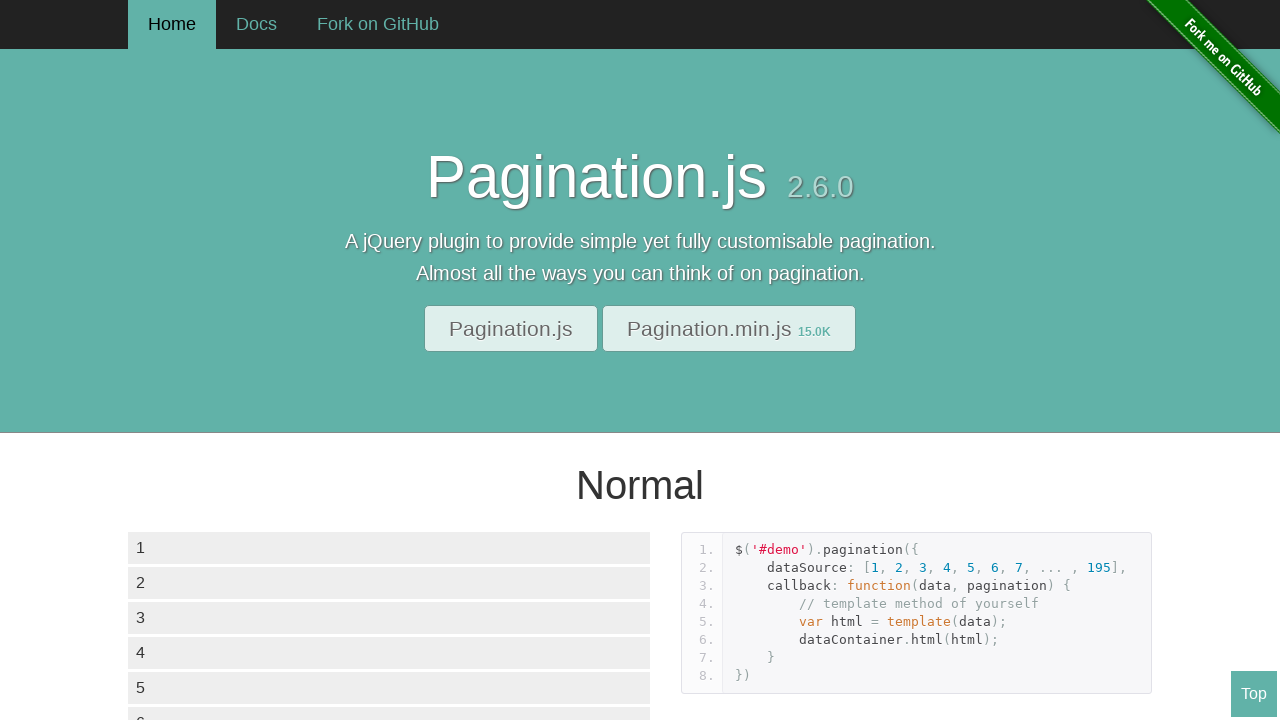

Located pagination items
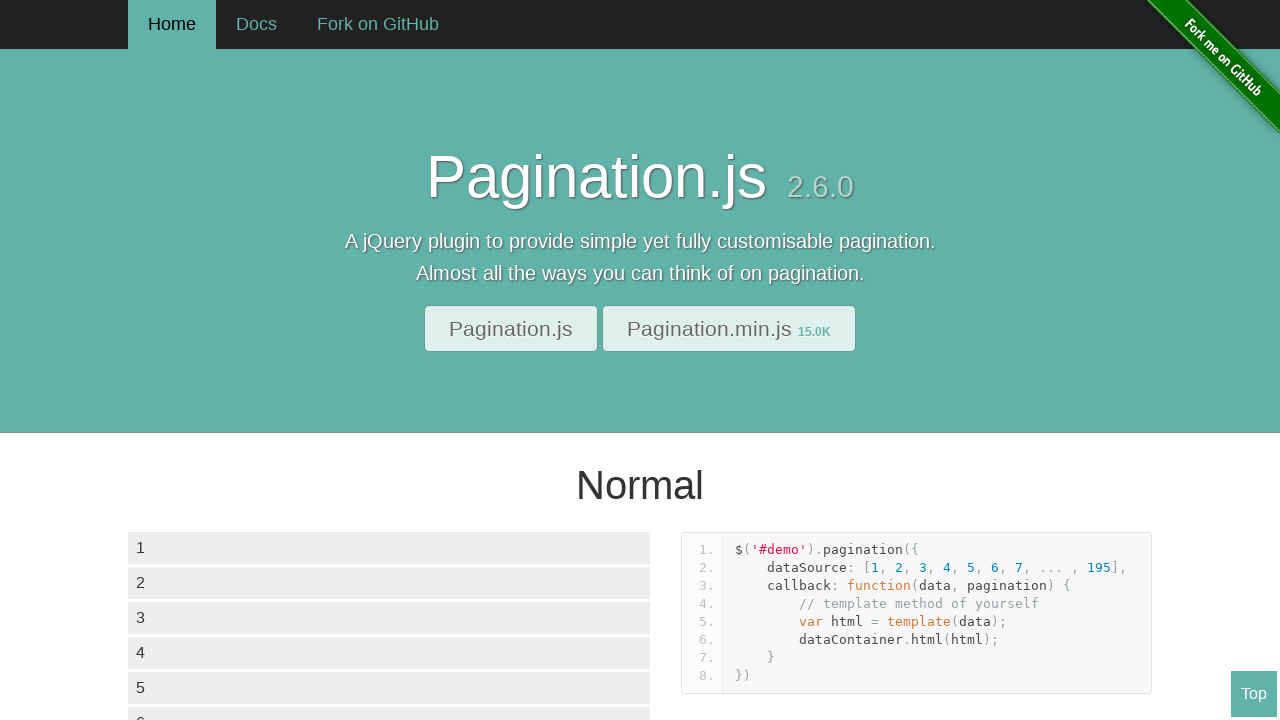

Clicked on page 4 in pagination at (236, 360) on div.paginationjs-pages ul li >> nth=3
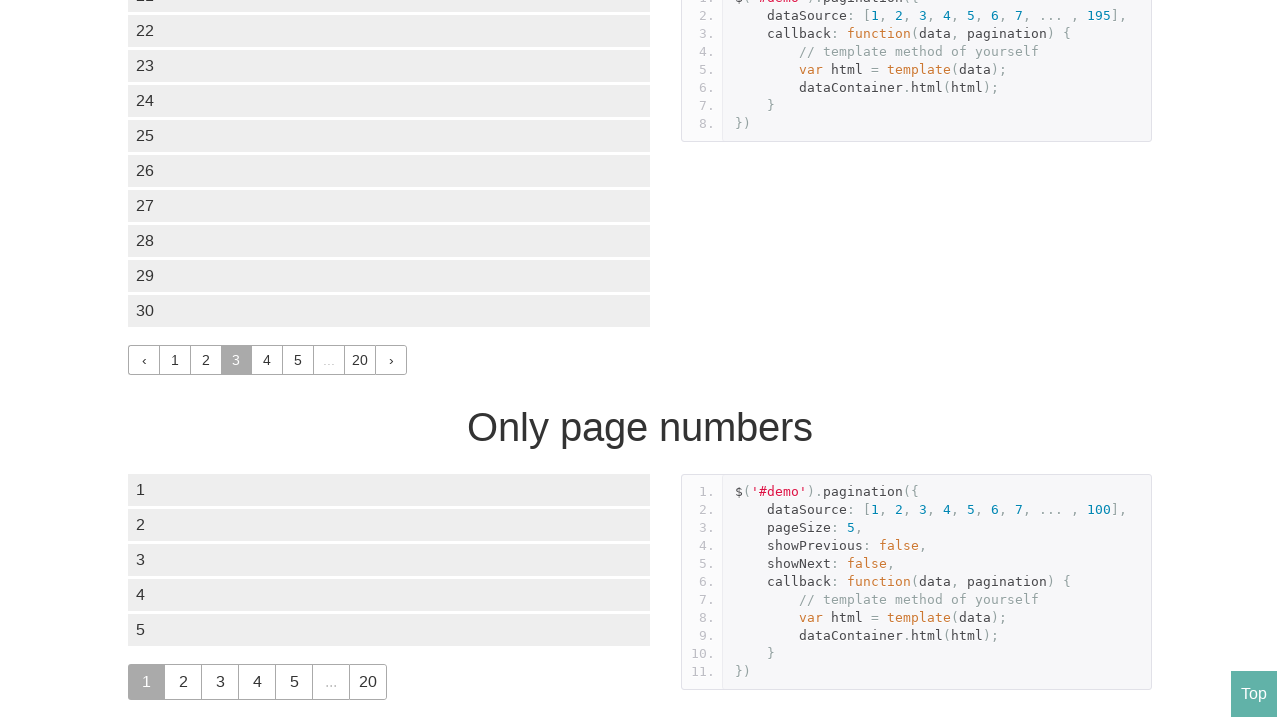

Data container updated with new content after pagination
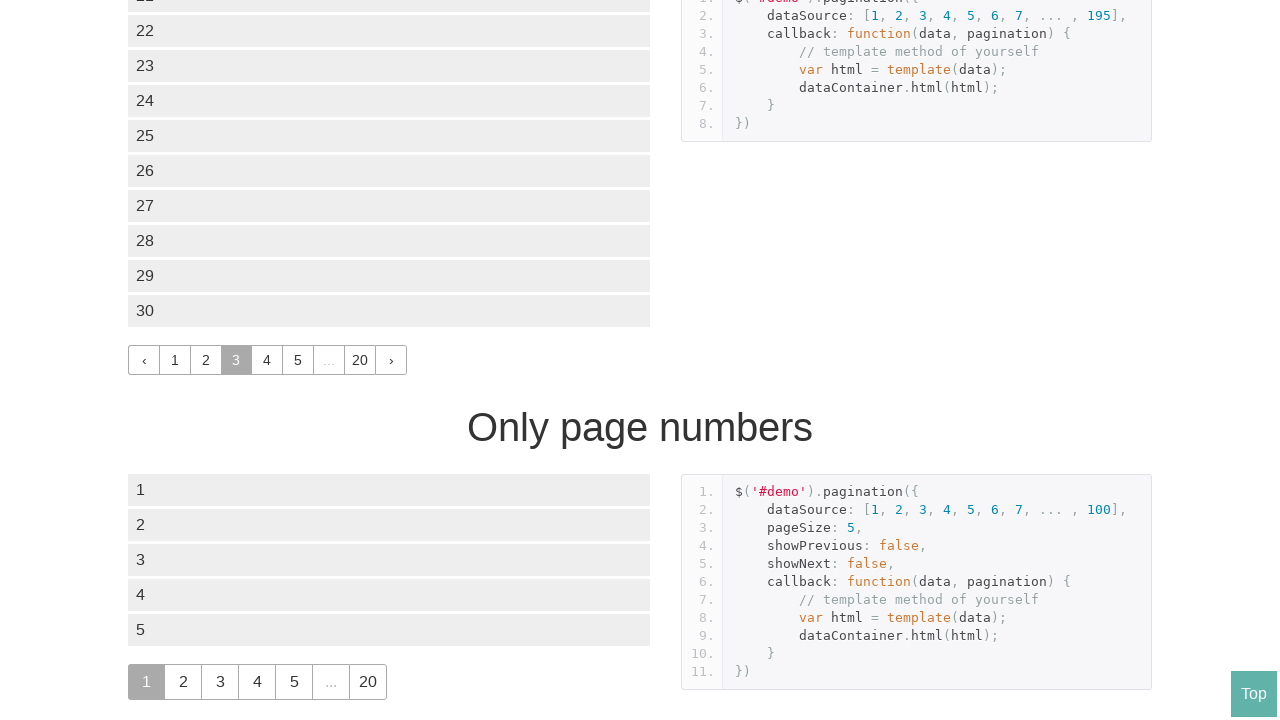

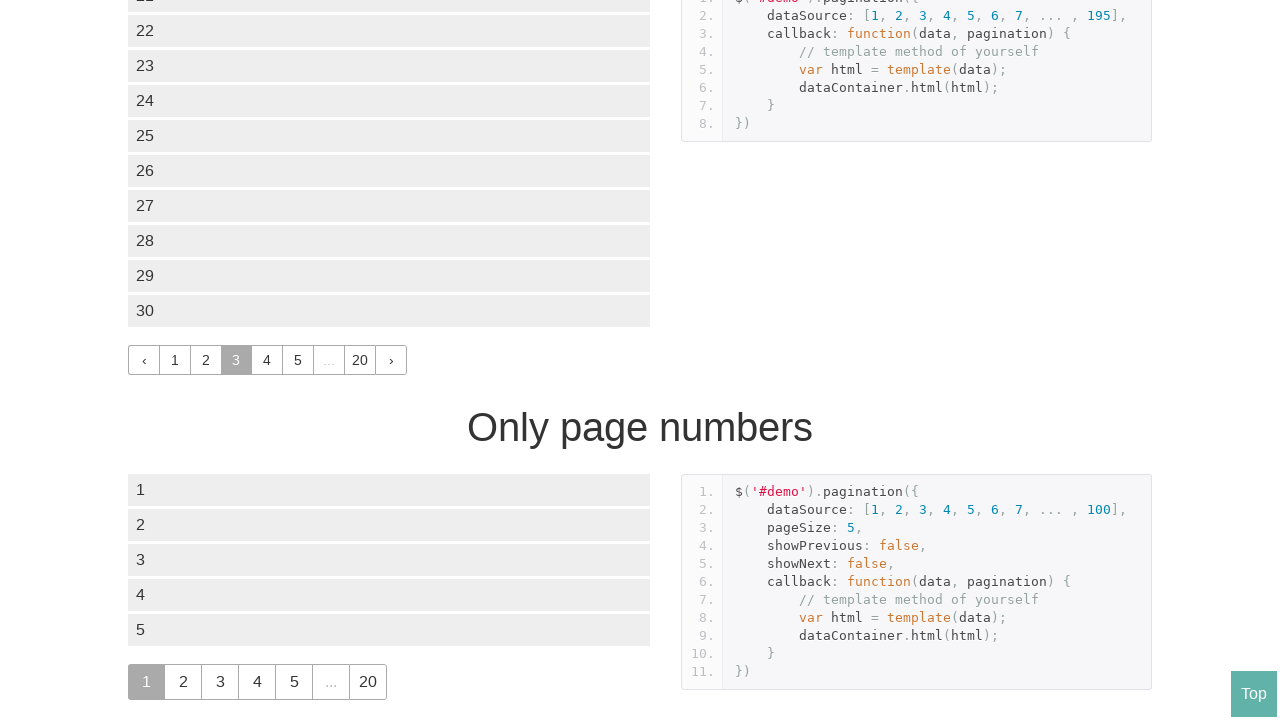